Opens Target Circle page and verifies that benefit cells are displayed

Starting URL: https://www.target.com/circle

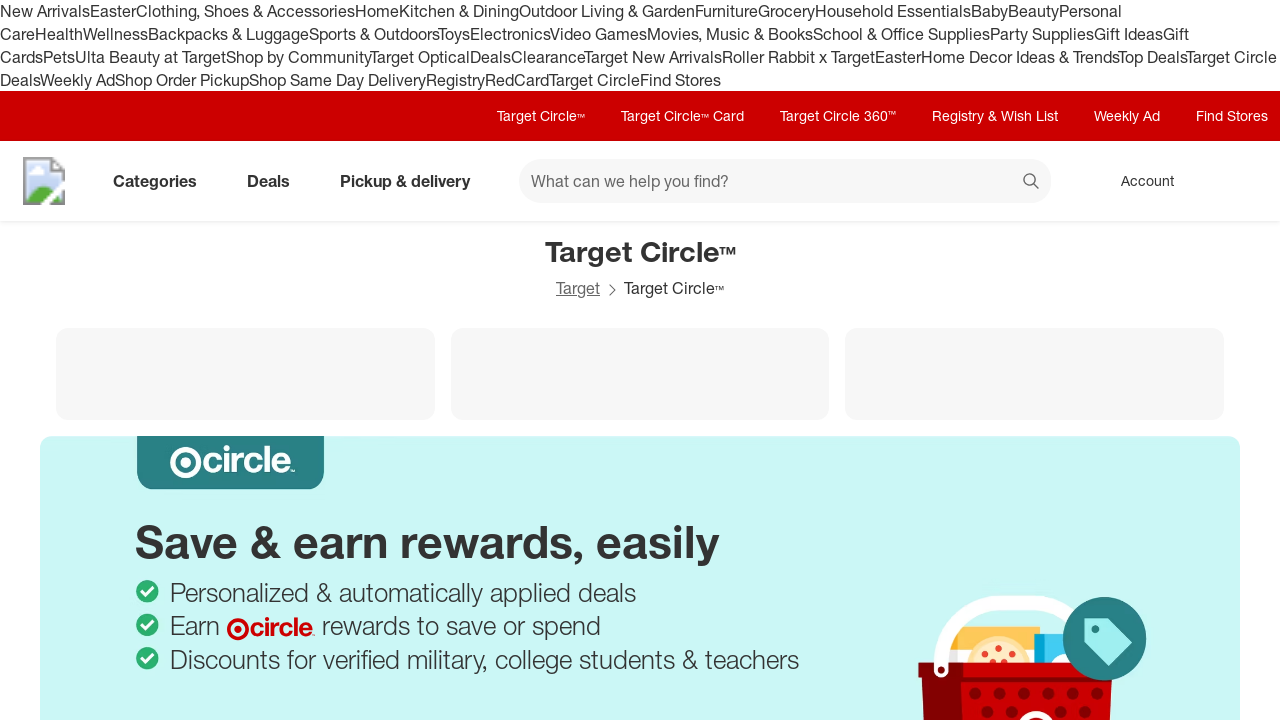

Navigated to Target Circle page
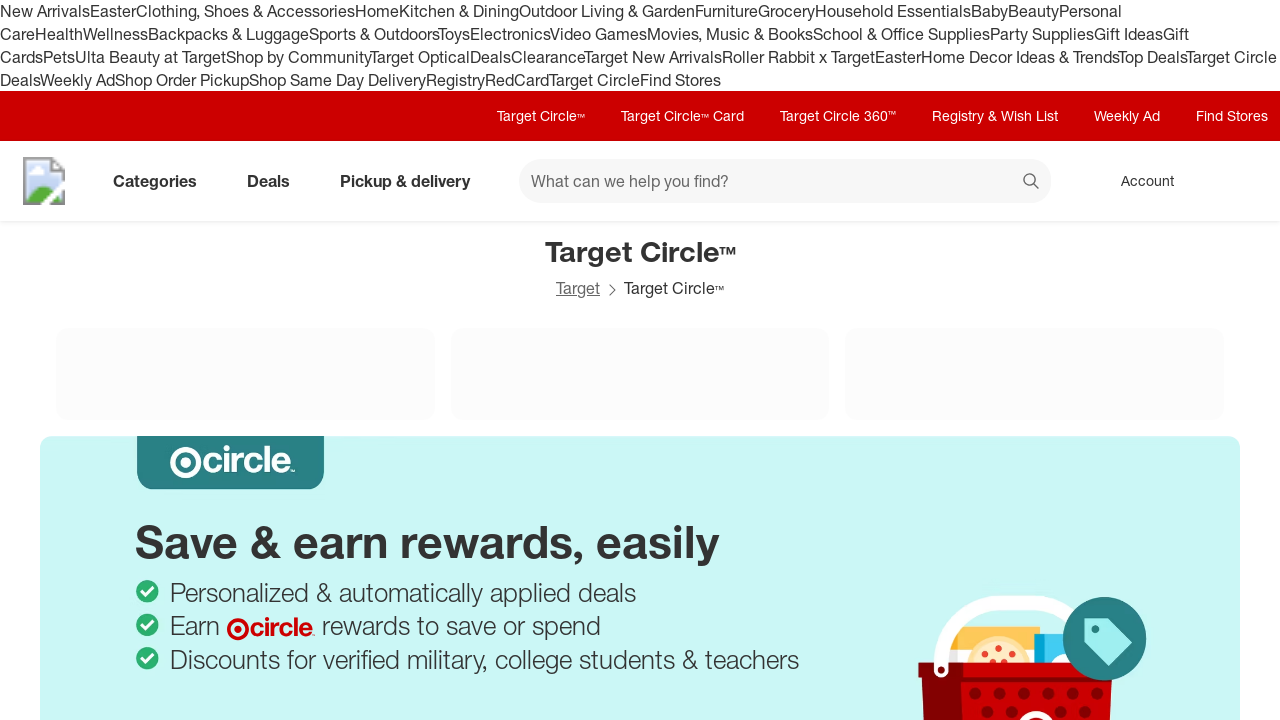

Benefit cells loaded on Target Circle page
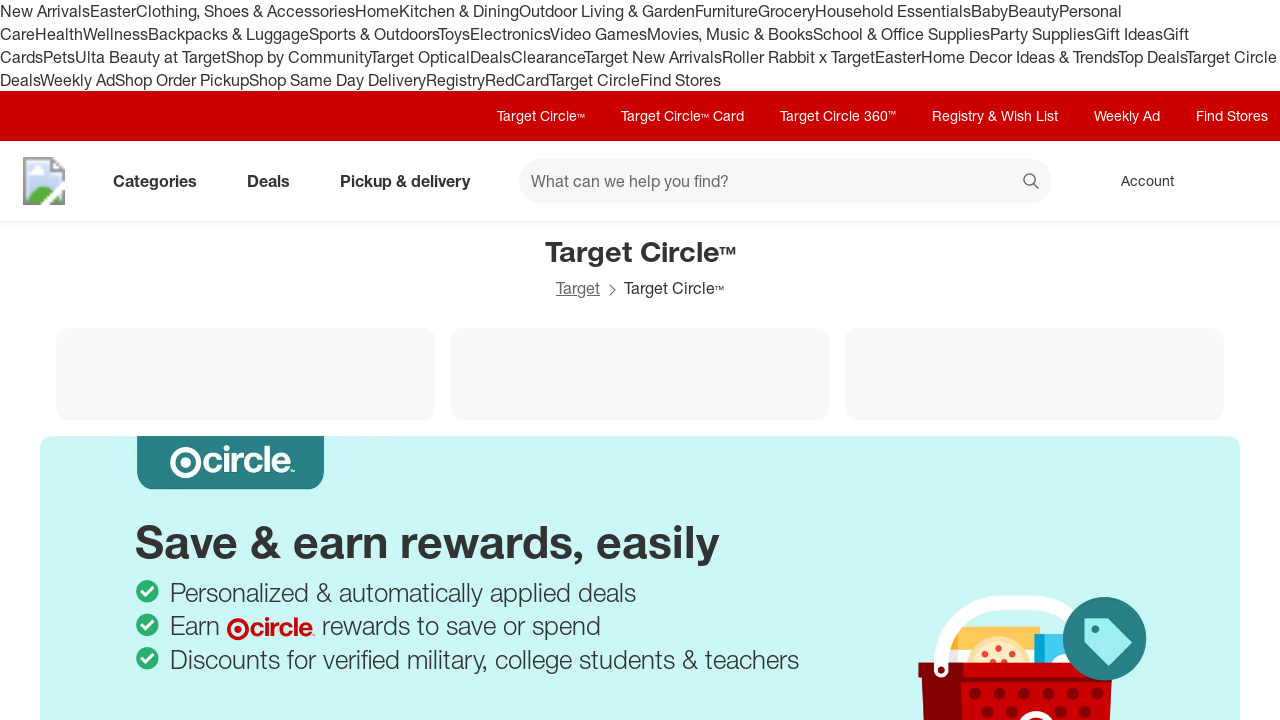

Verified that benefit cells are displayed
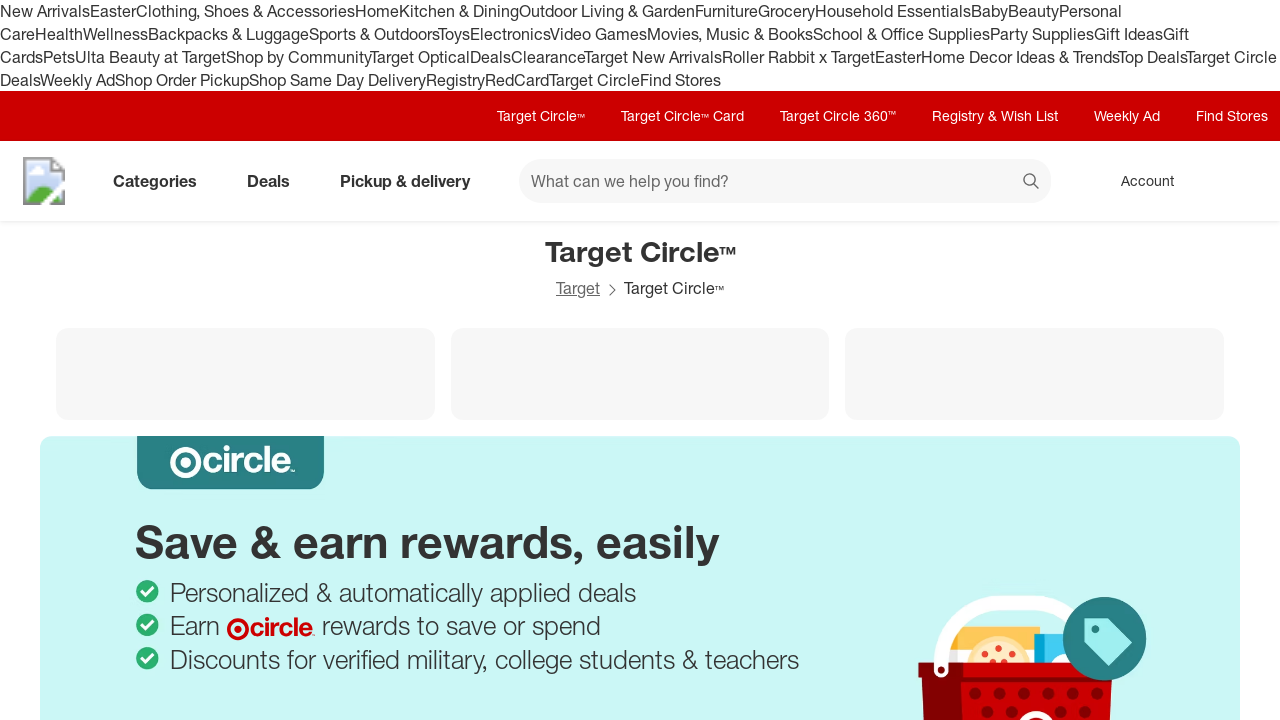

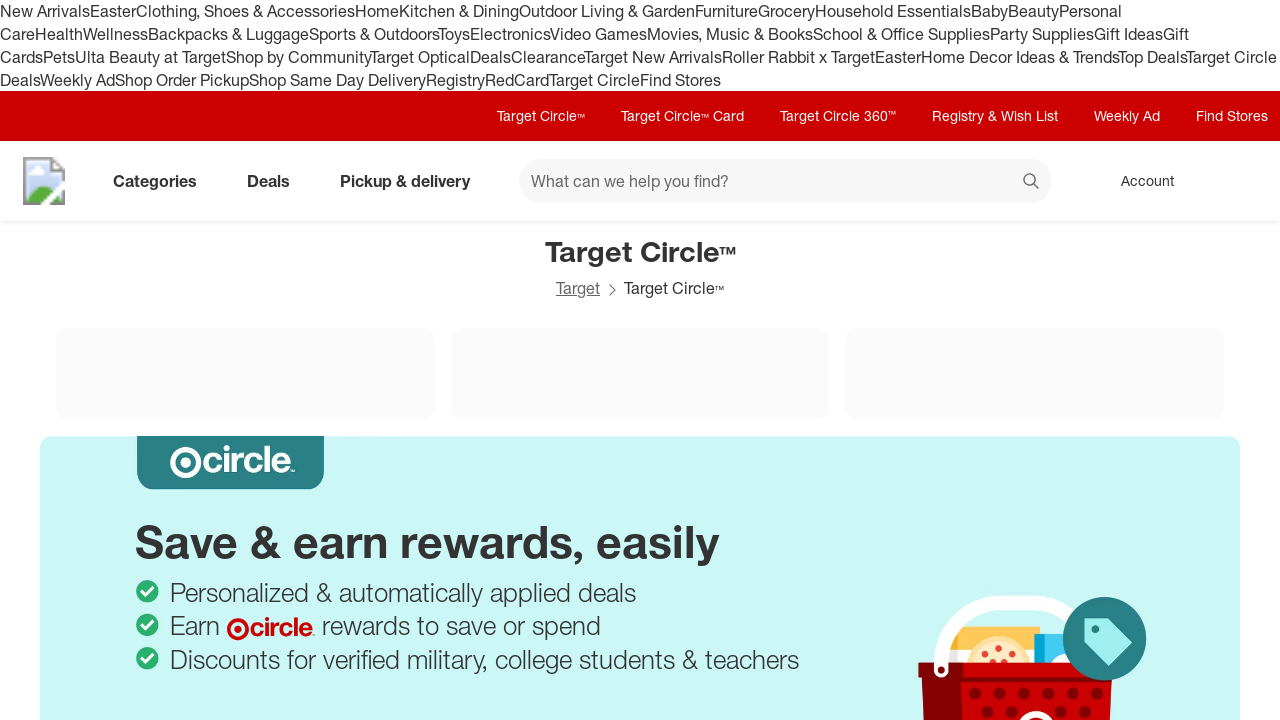